Tests the registration form interactions by clicking the register button, filling first and last name fields, and clicking a checkbox

Starting URL: https://rahulshettyacademy.com/client

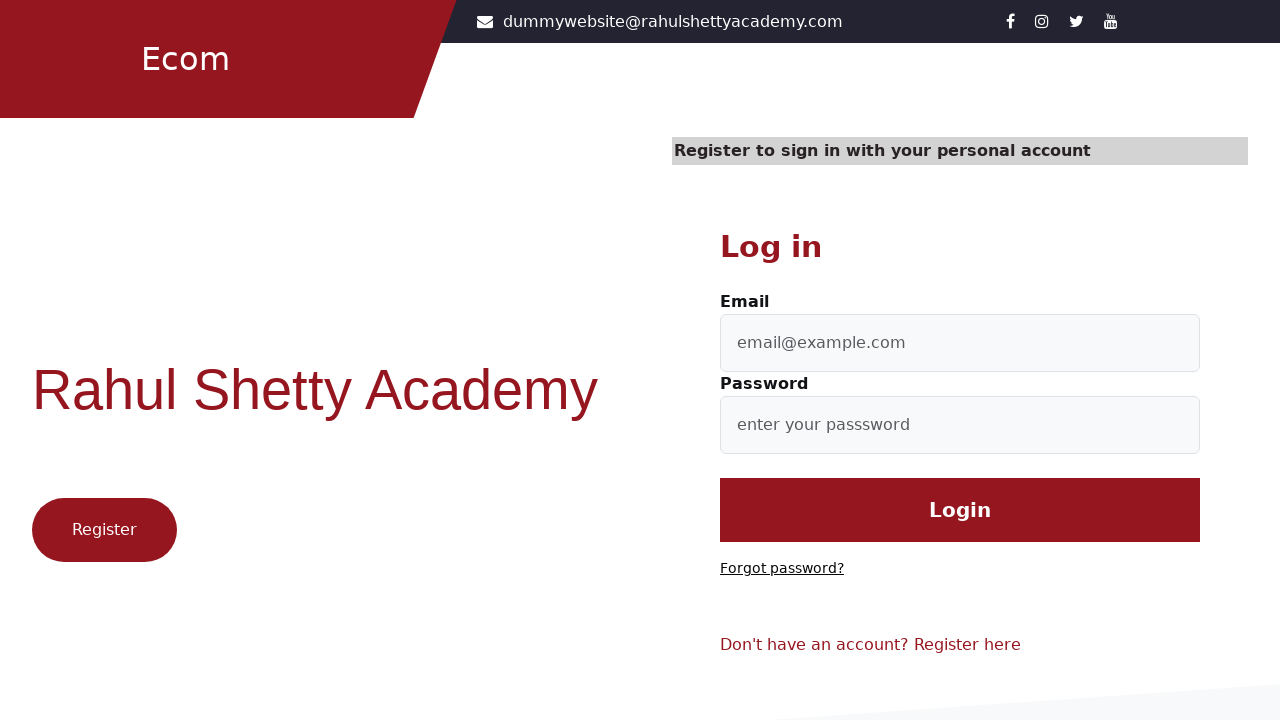

Clicked register button at (104, 530) on .btn1
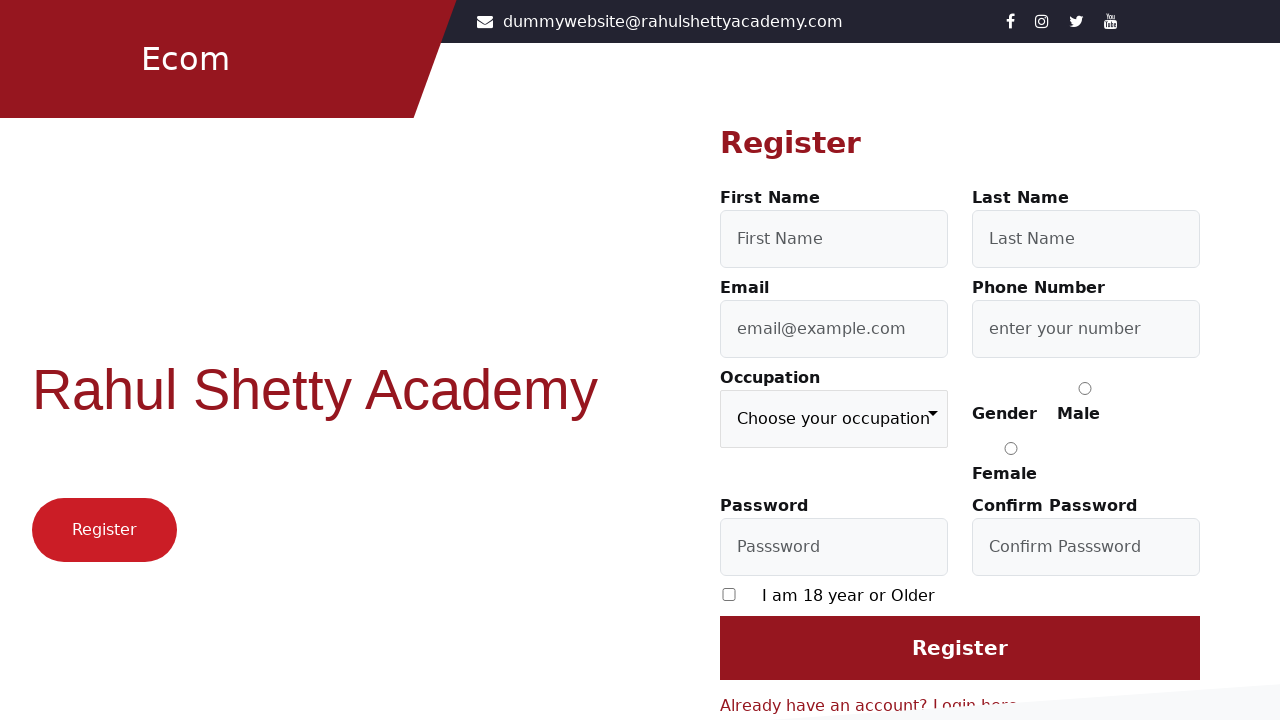

Filled first name field with 'First' on #firstName
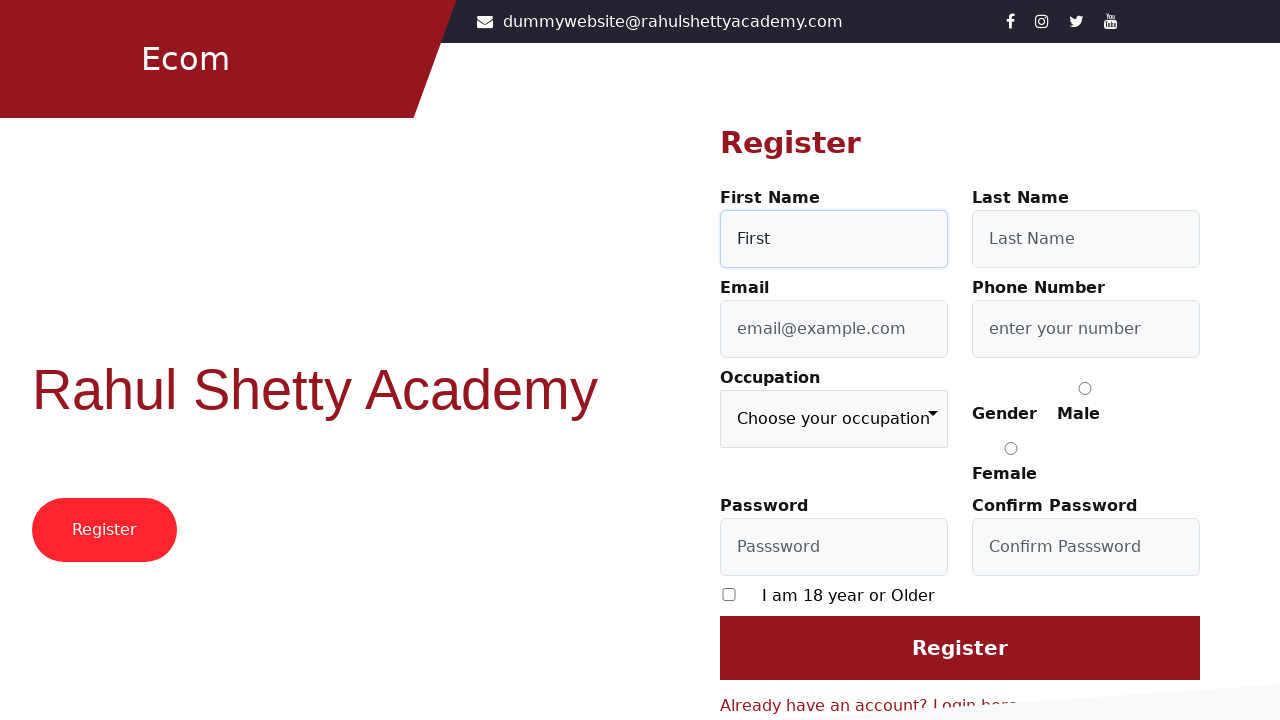

Filled last name field with 'Last' on #lastName
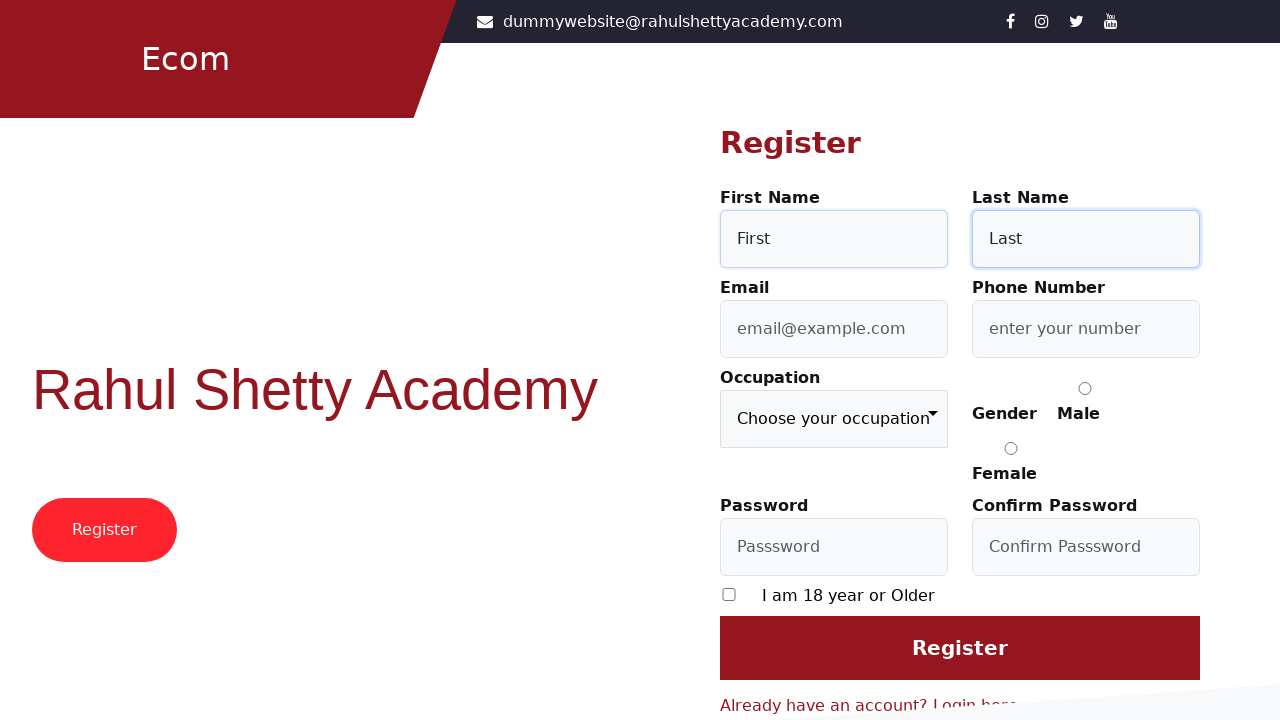

Clicked checkbox to accept terms at (729, 594) on [type='checkbox']
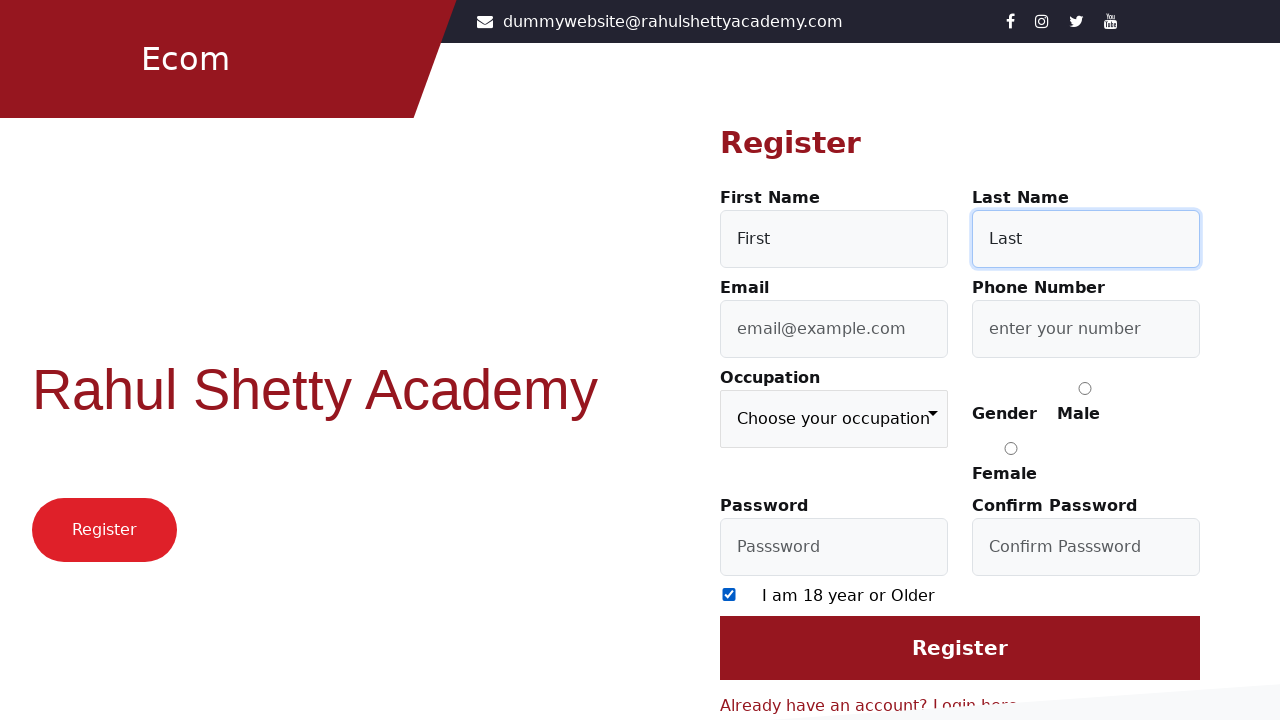

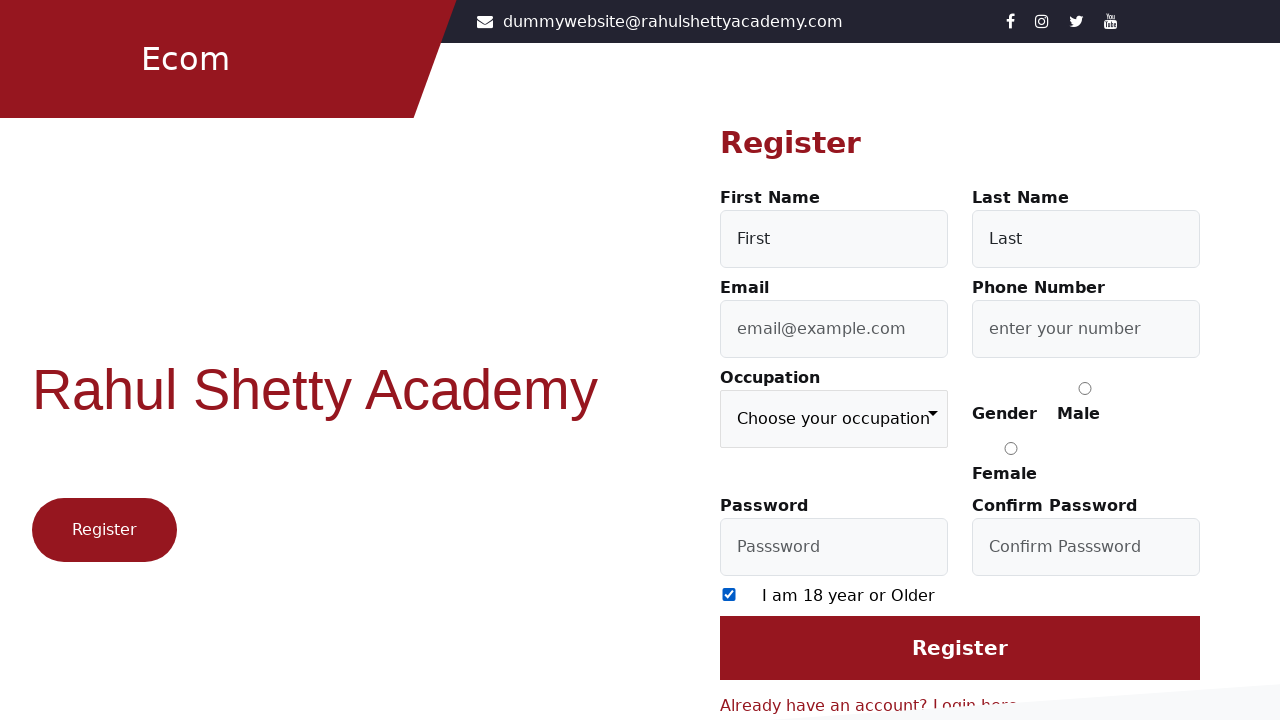